Tests window popup functionality by clicking a link that opens a new window/tab and verifies the new window's title contains "Window"

Starting URL: https://practice.cydeo.com/windows

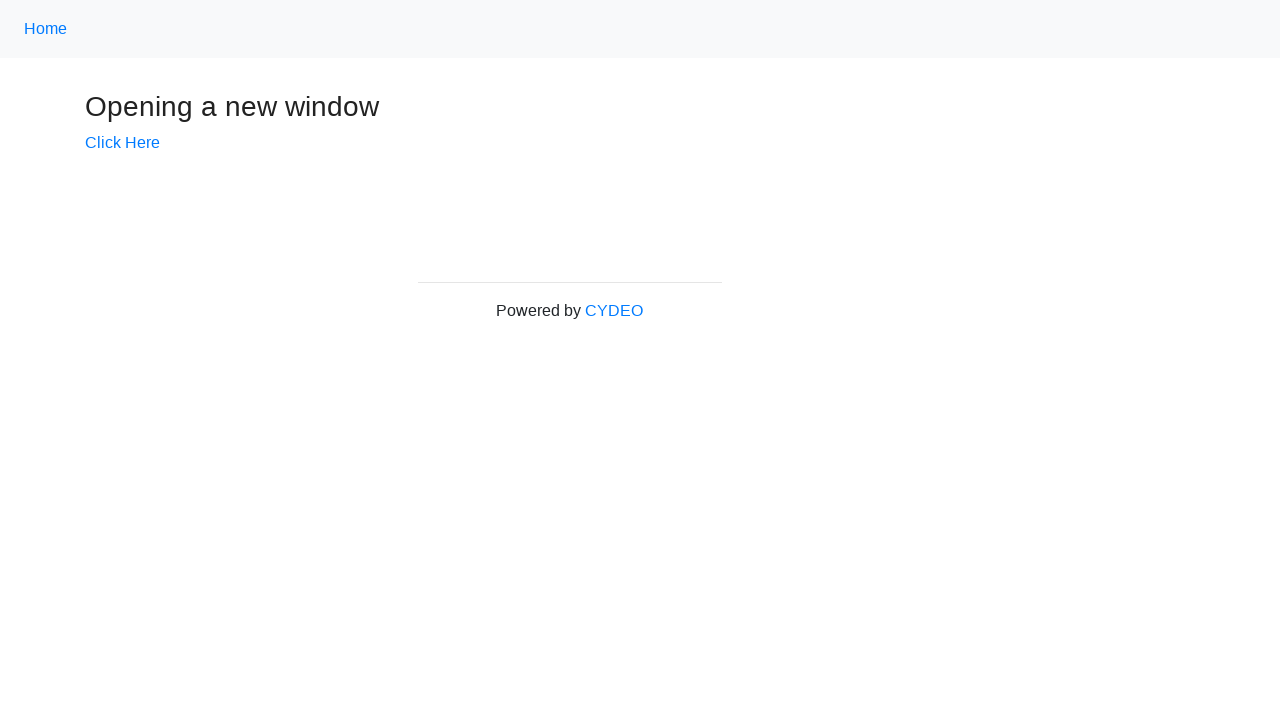

Clicked 'Click Here' link to open new window popup at (122, 143) on internal:text="Click Here"i
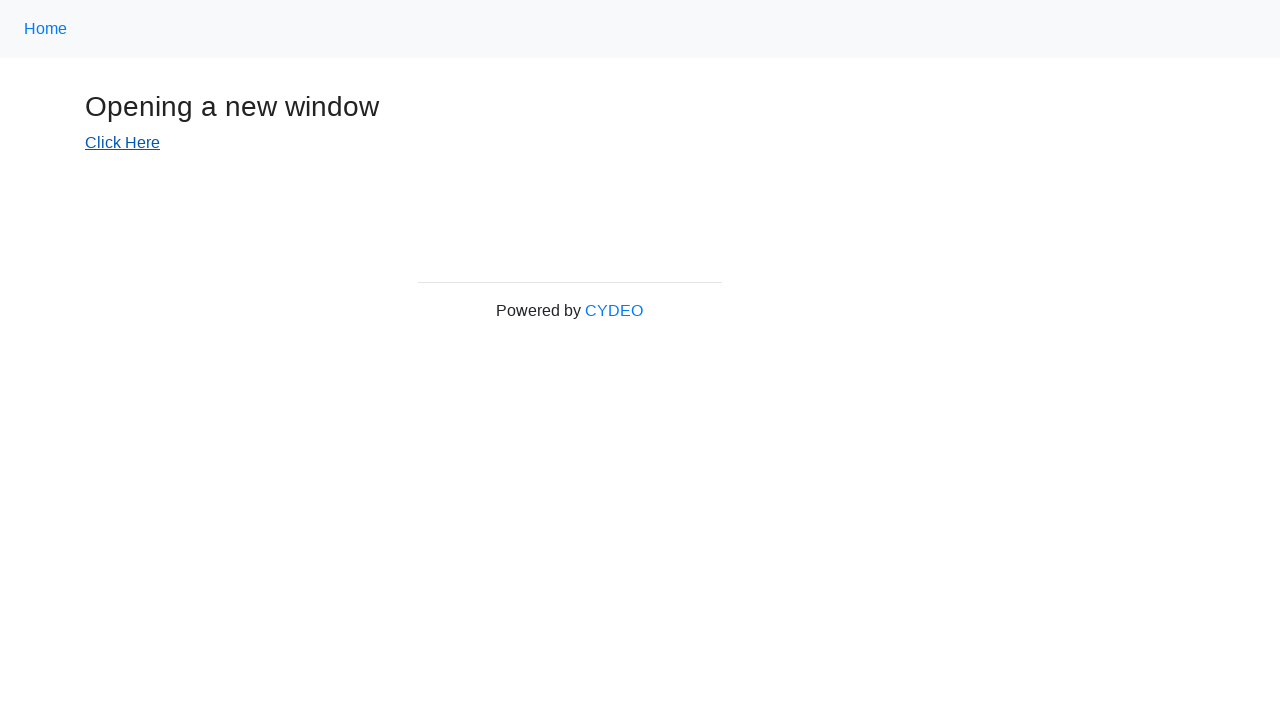

New popup window opened and captured
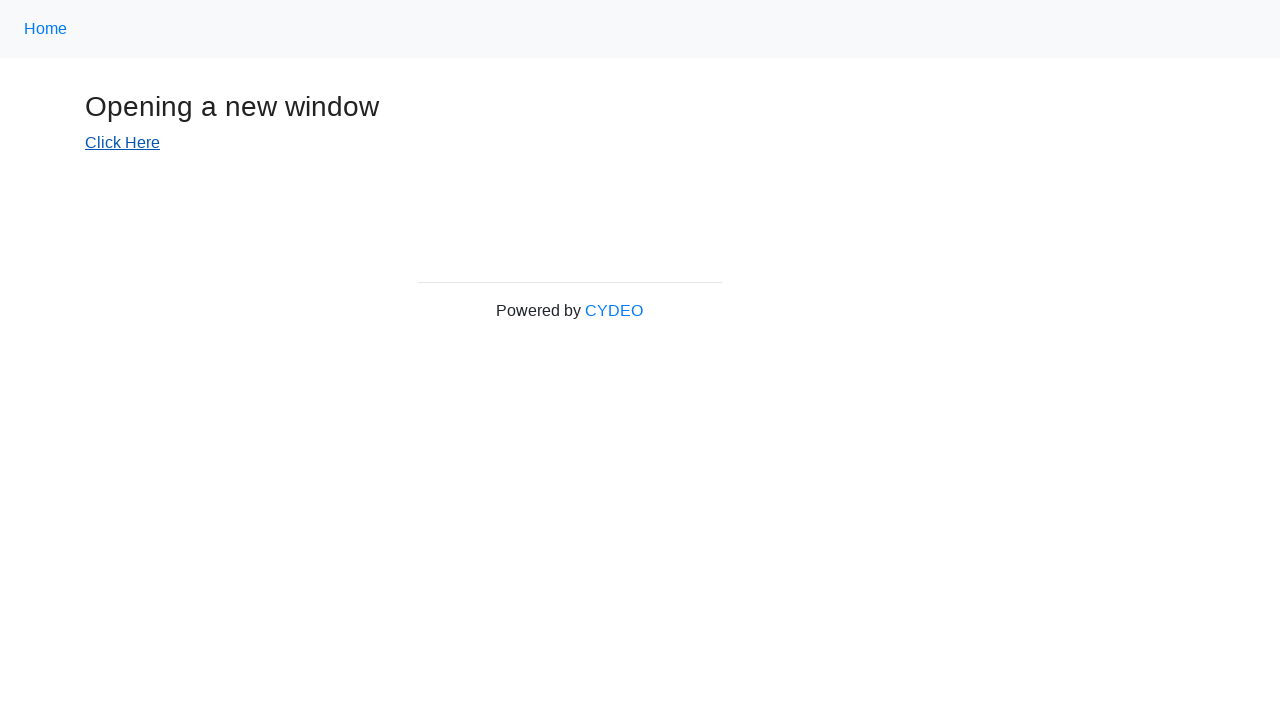

New window page finished loading
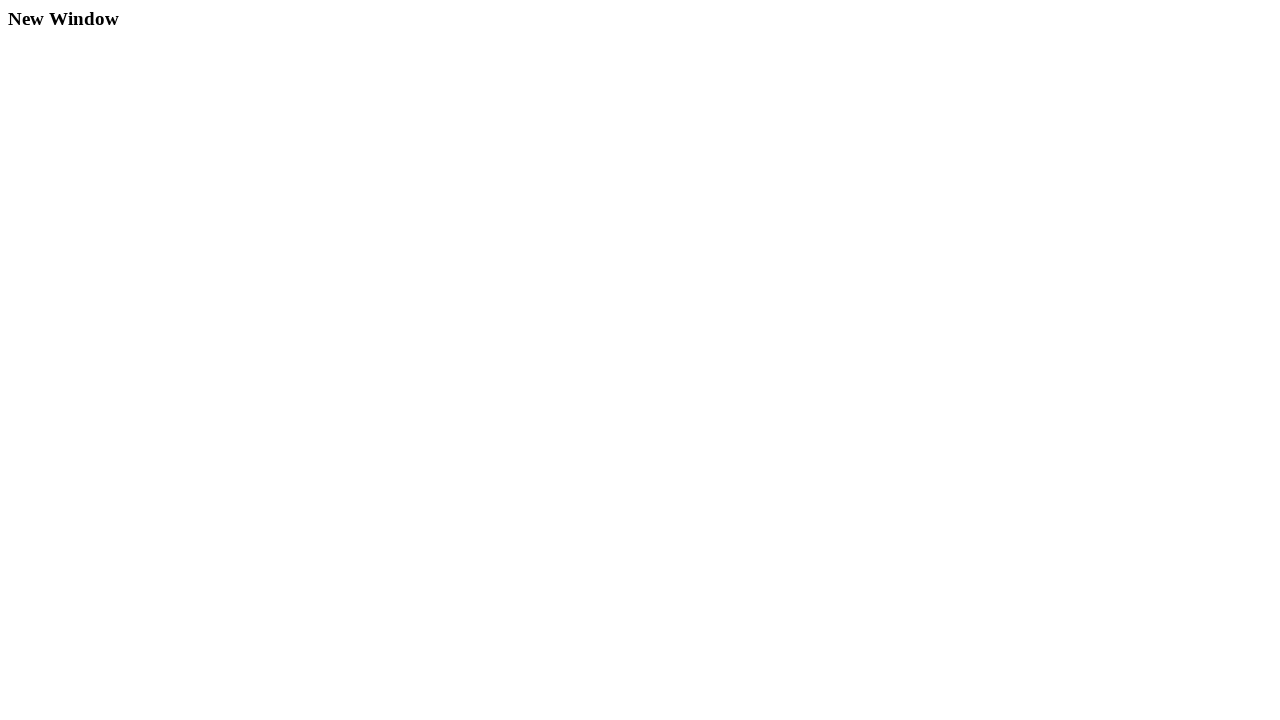

Retrieved new window title: 'New Window'
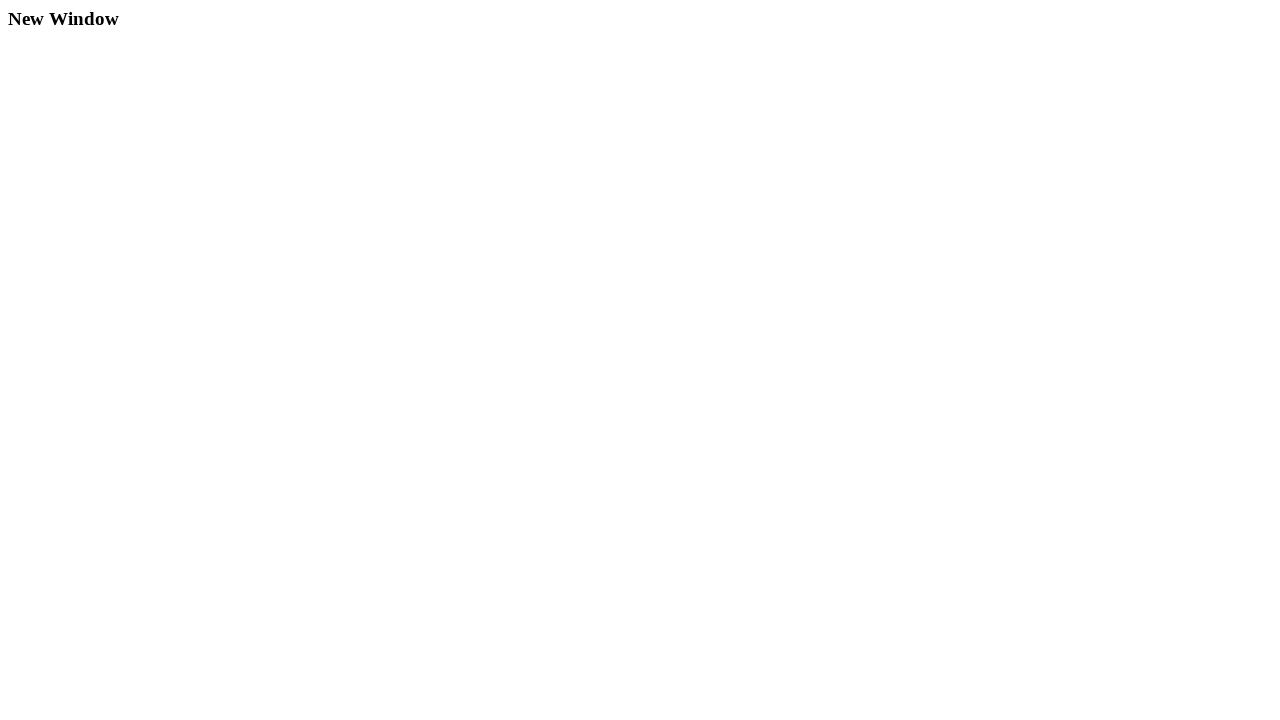

Verified that new window title contains 'Window'
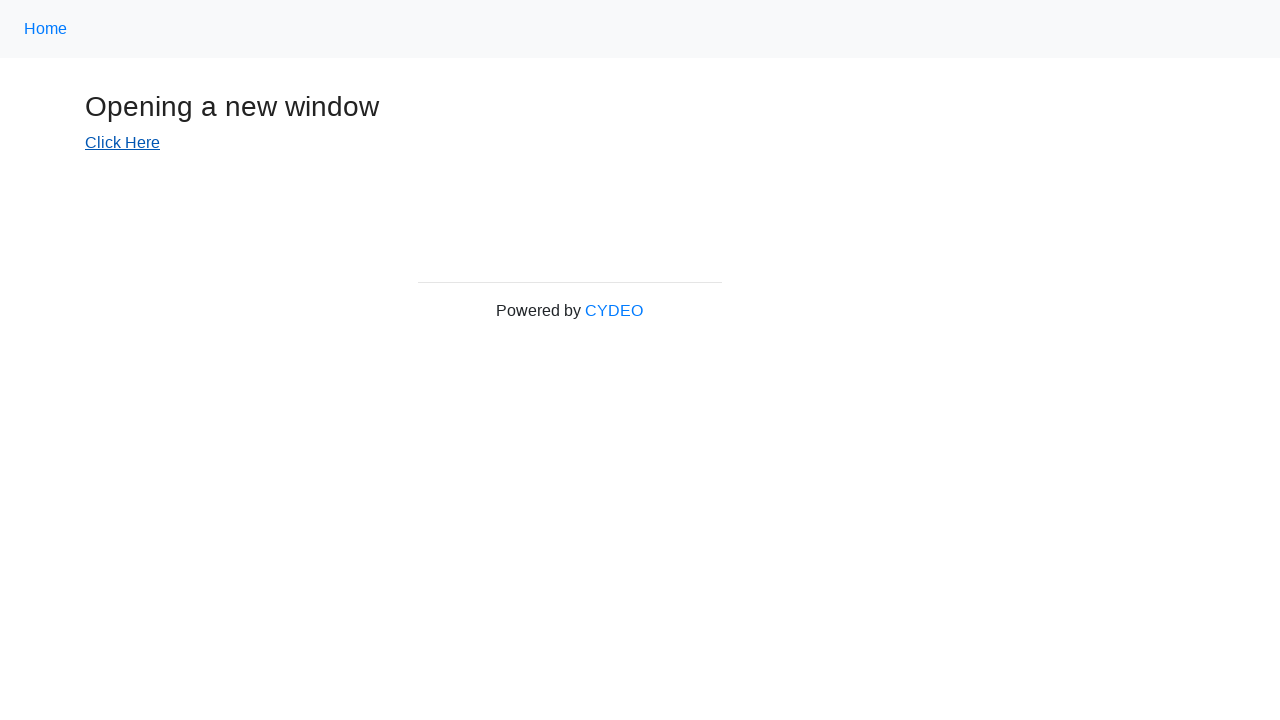

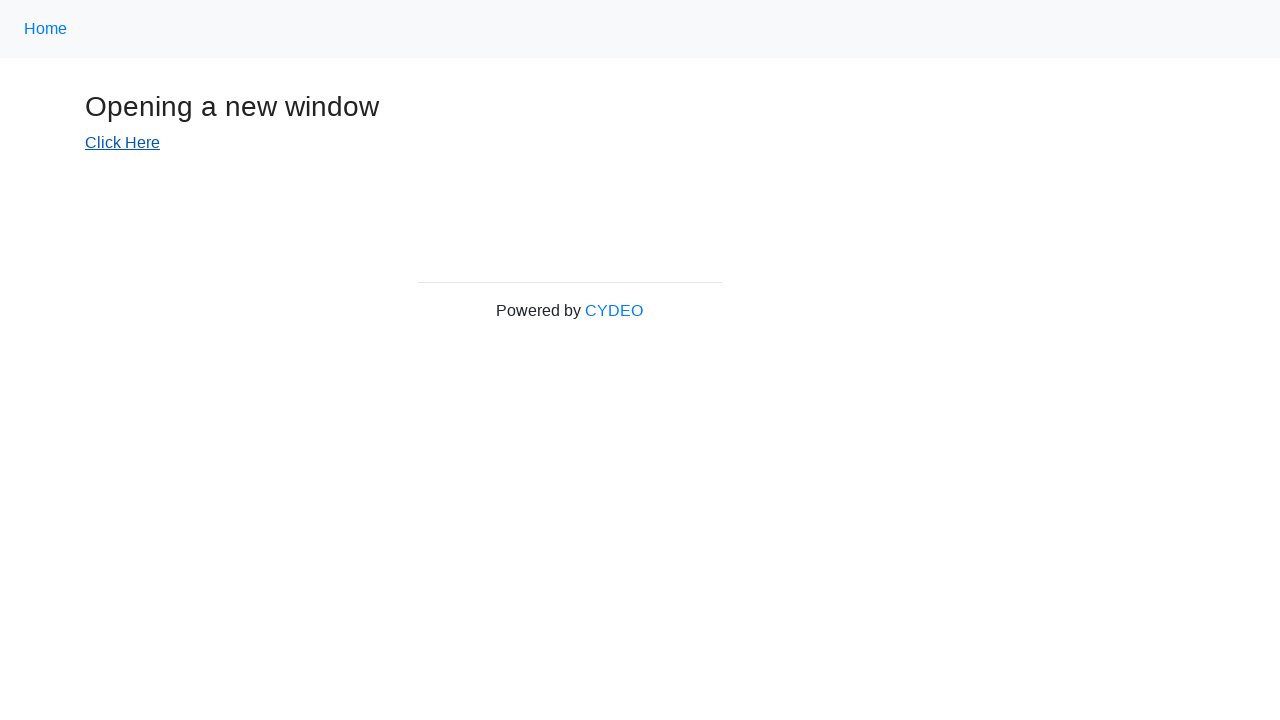